Tests multi-tab handling by clicking a link that opens a new window/tab, verifying the new tab's content, closing it, and returning to the original tab.

Starting URL: https://the-internet.herokuapp.com/windows

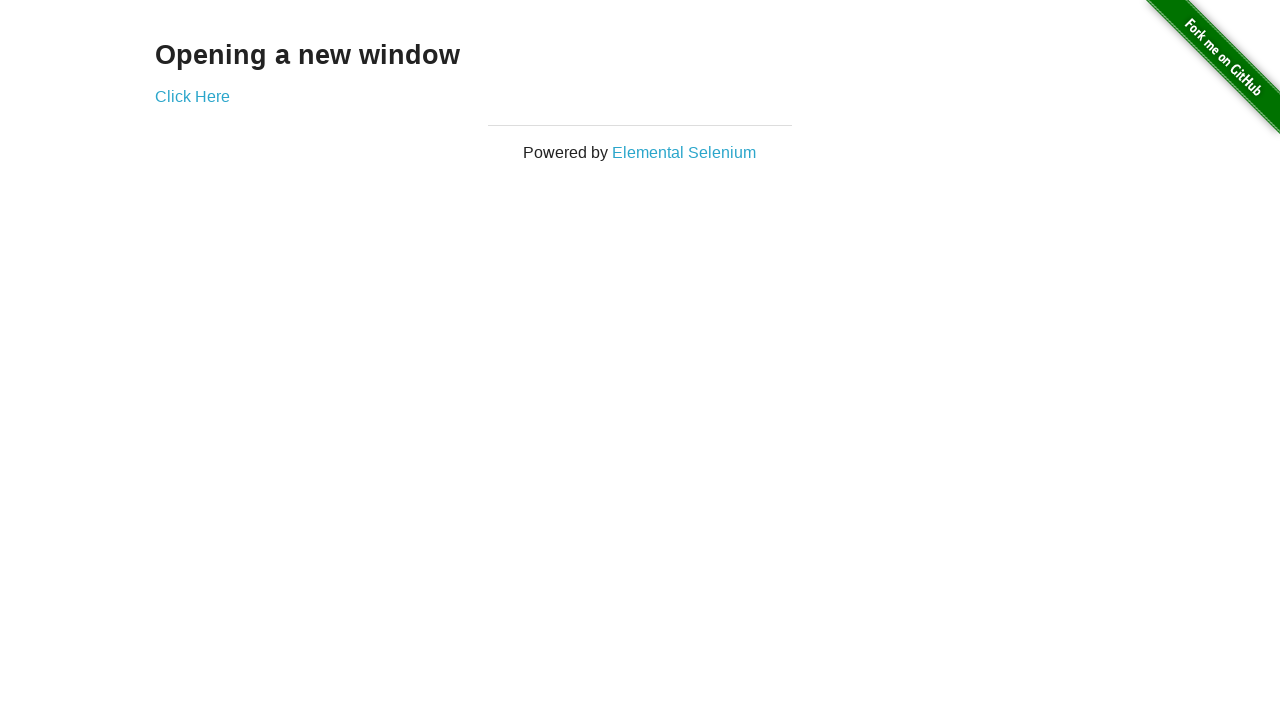

Clicked link to open new tab at (192, 96) on a[href="/windows/new"]
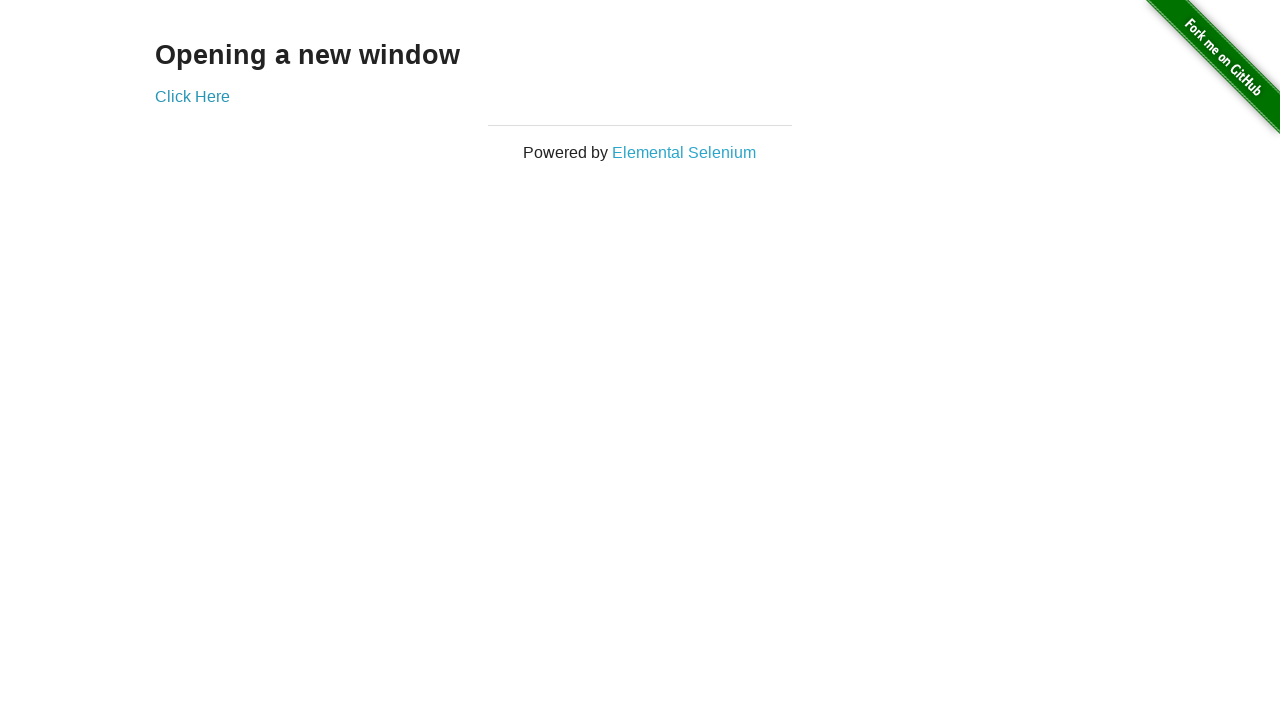

New tab opened and retrieved
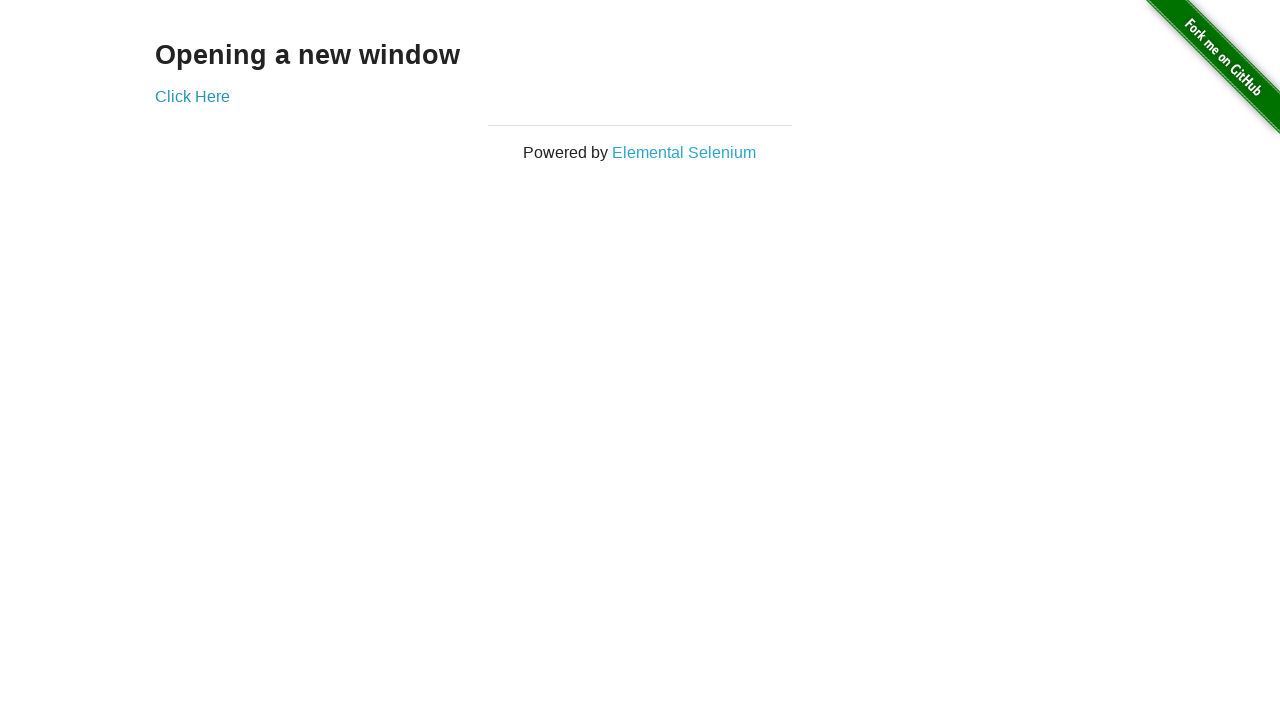

New tab fully loaded
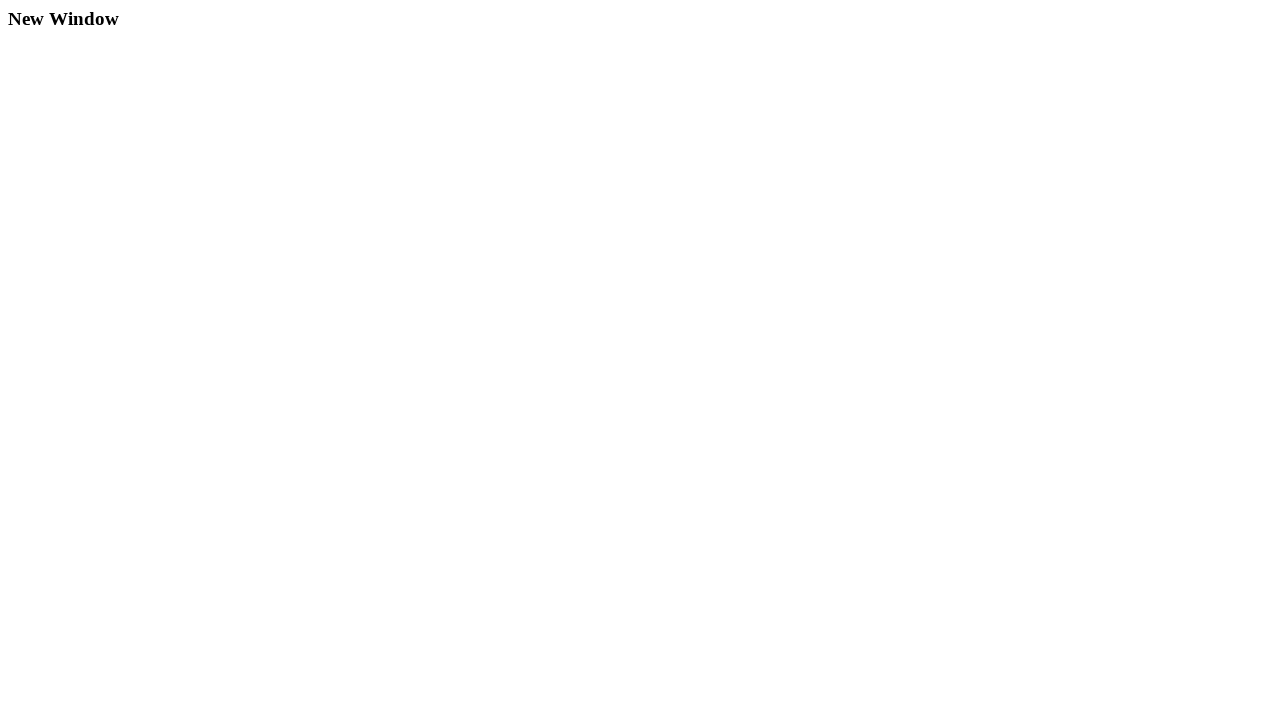

Retrieved heading text from new tab: 'New Window'
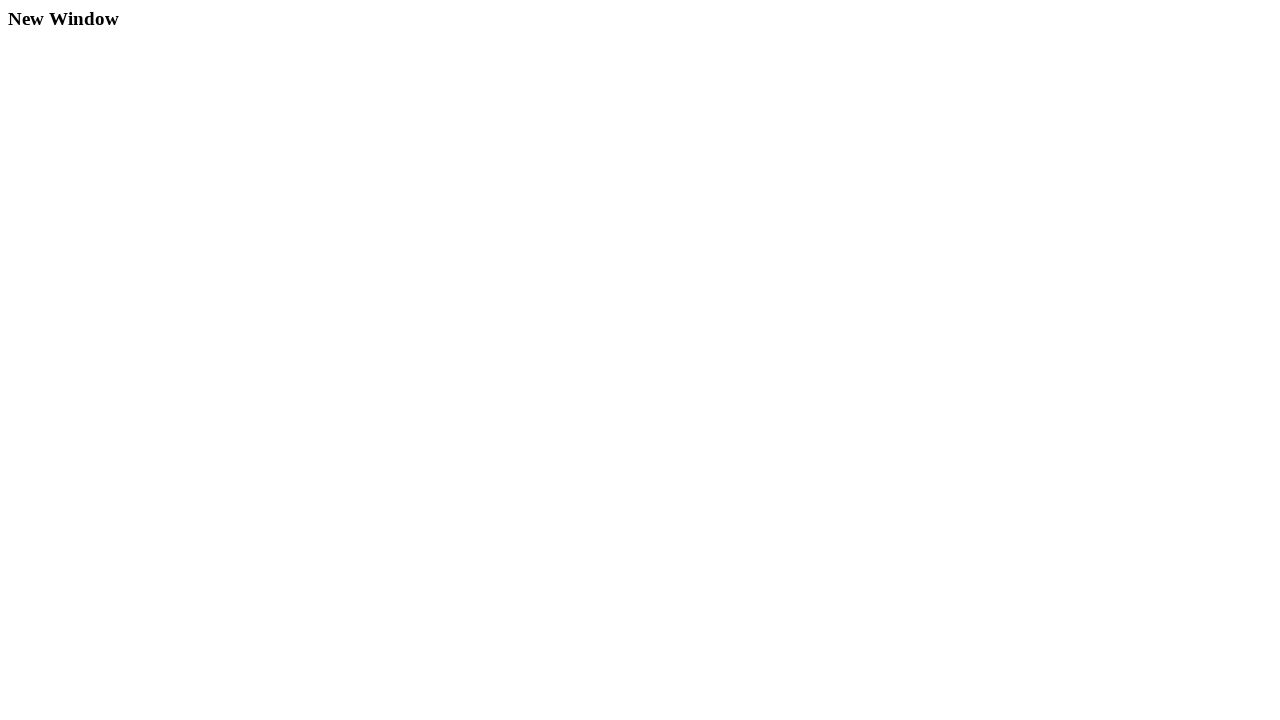

Verified heading matches expected 'New Window' text
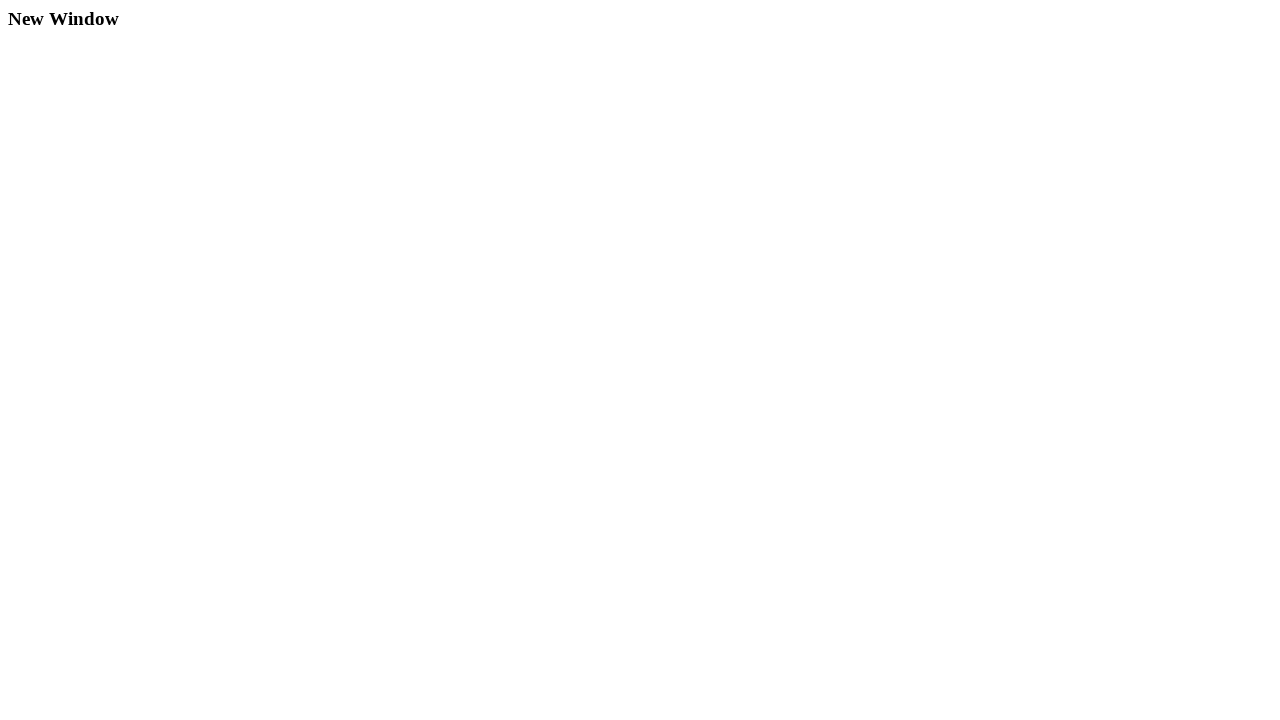

Closed new tab
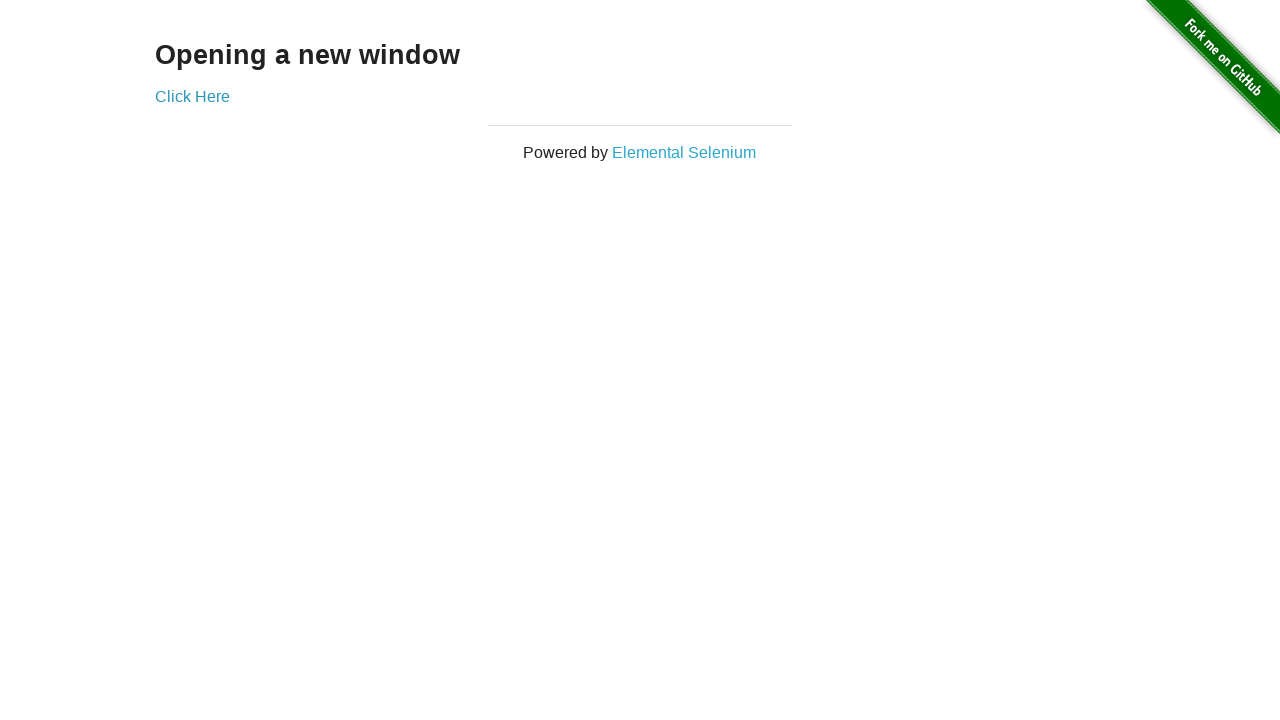

Original tab brought to focus
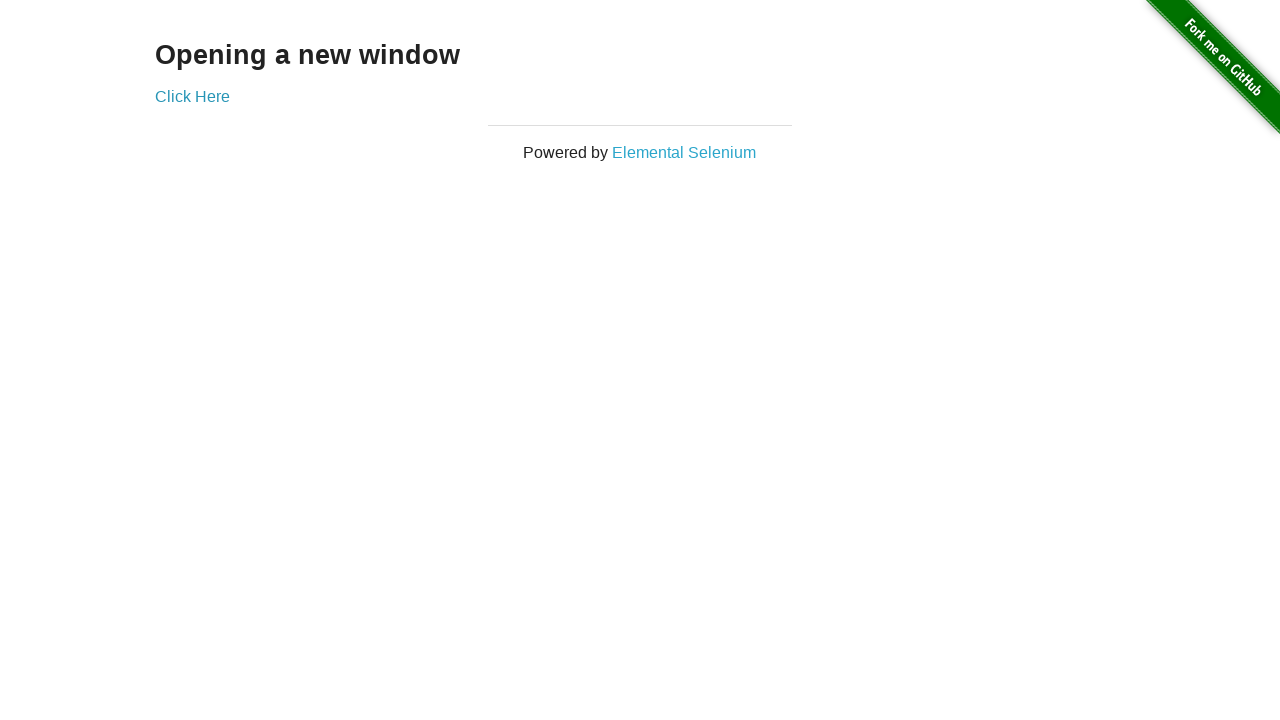

Verified original tab URL is correct
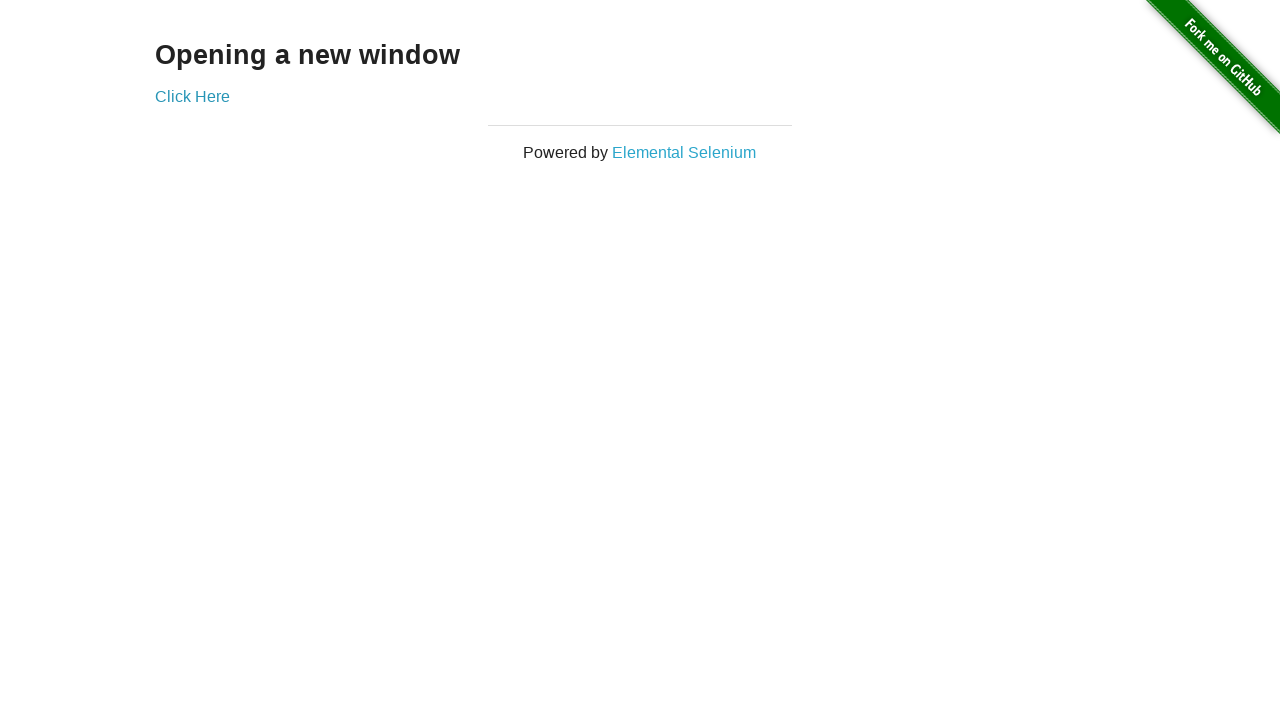

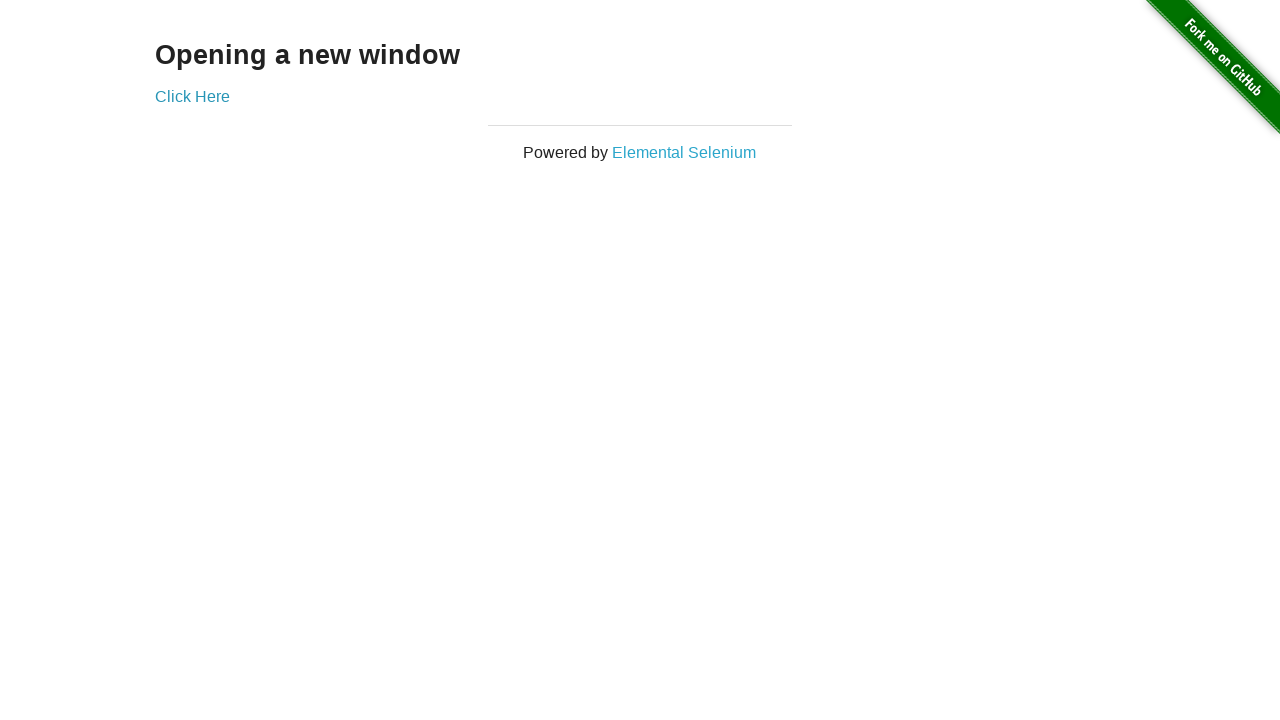